Tests drawing a square on a whiteboard application by creating a board, double-clicking the rectangle tool, and performing drag actions

Starting URL: https://wbo.ophir.dev/

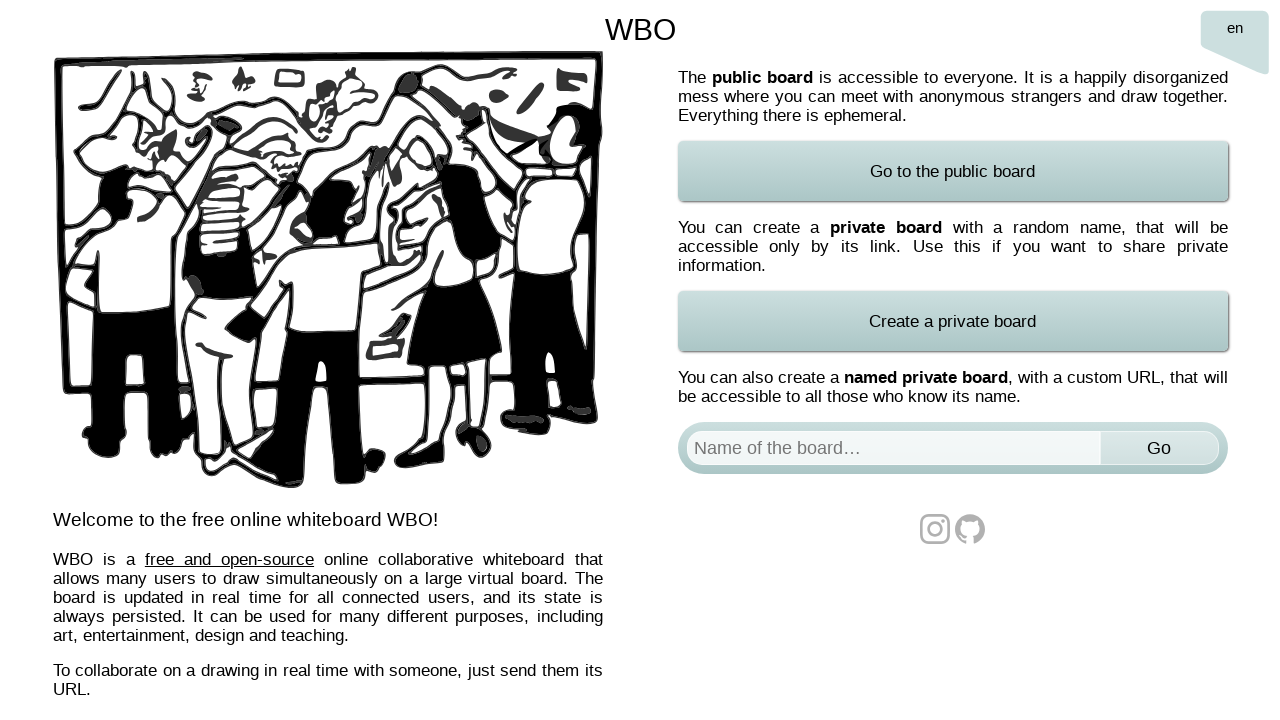

Waited for whiteboard page to load
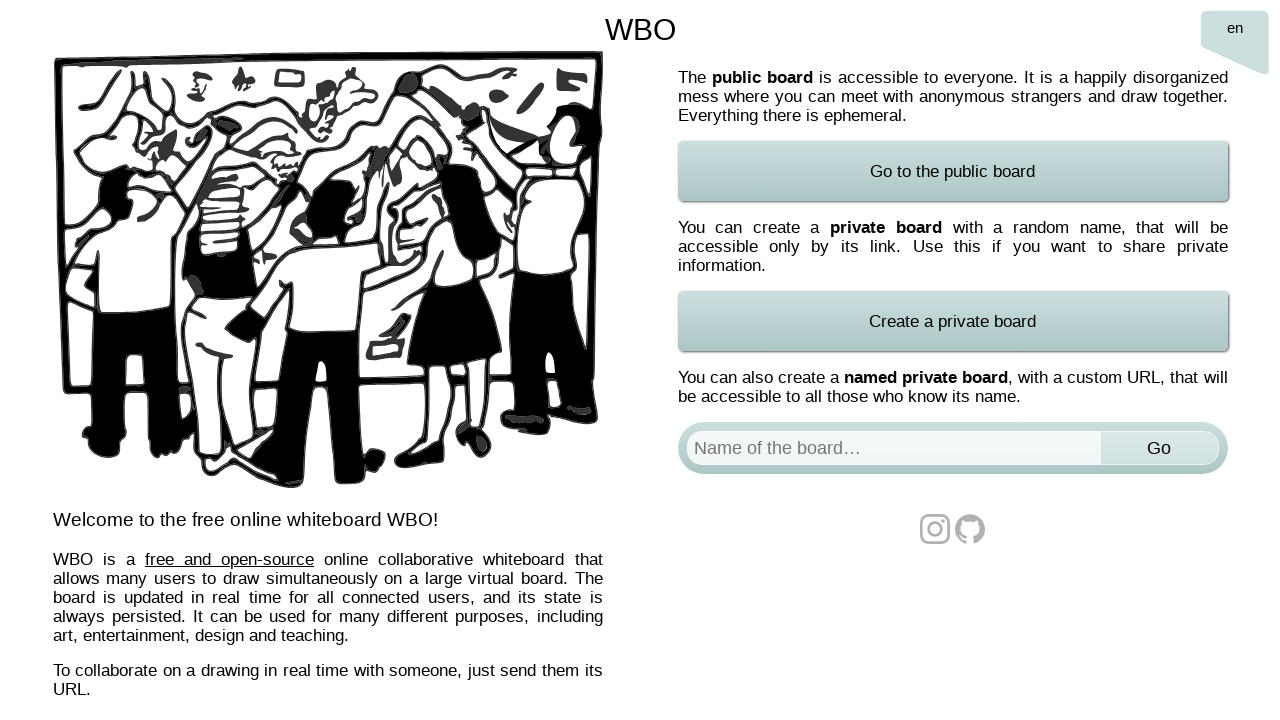

Filled board name field with 'SquareBoard456' on #board
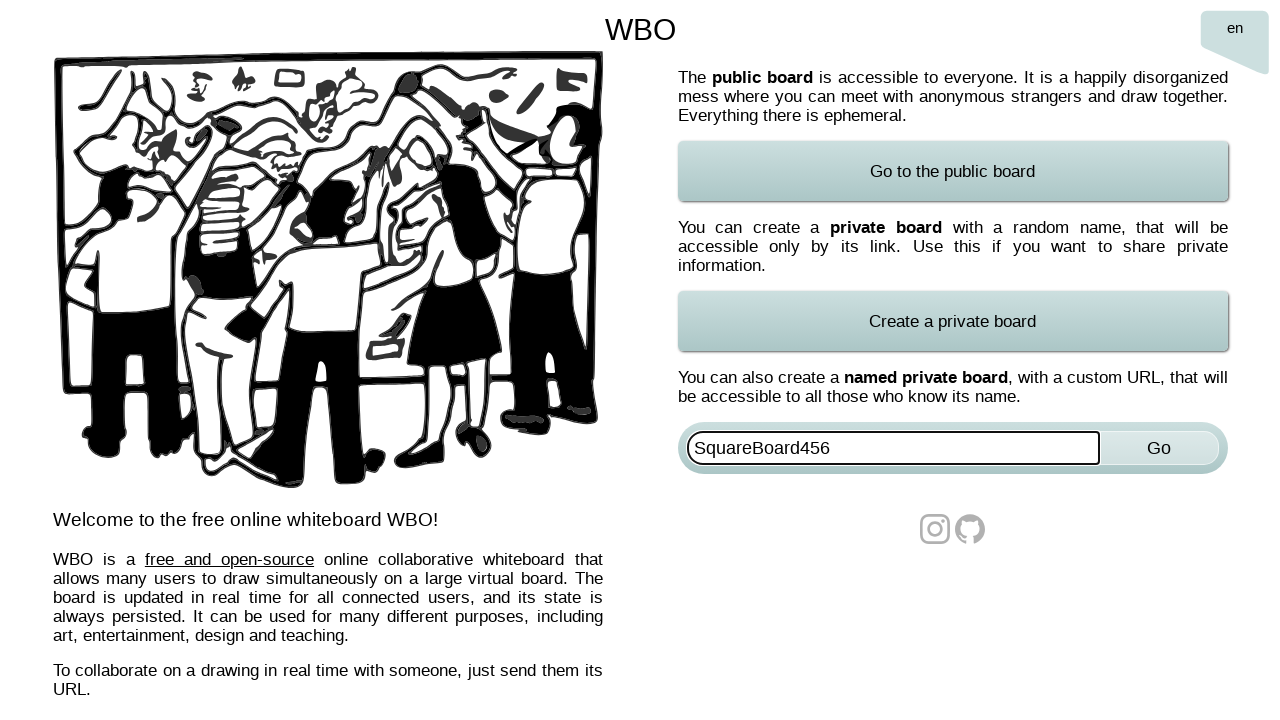

Clicked button to create named board at (1159, 448) on xpath=//*[@id="named-board-form"]/input[2]
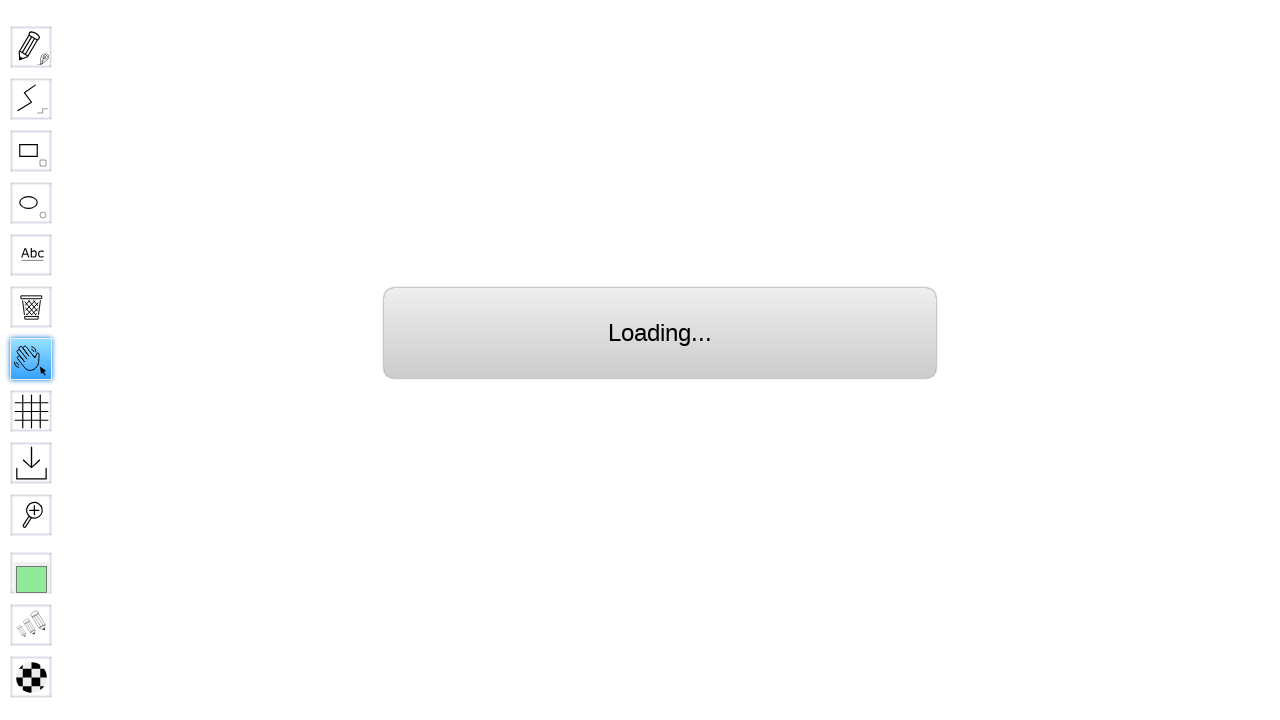

Waited for board to load
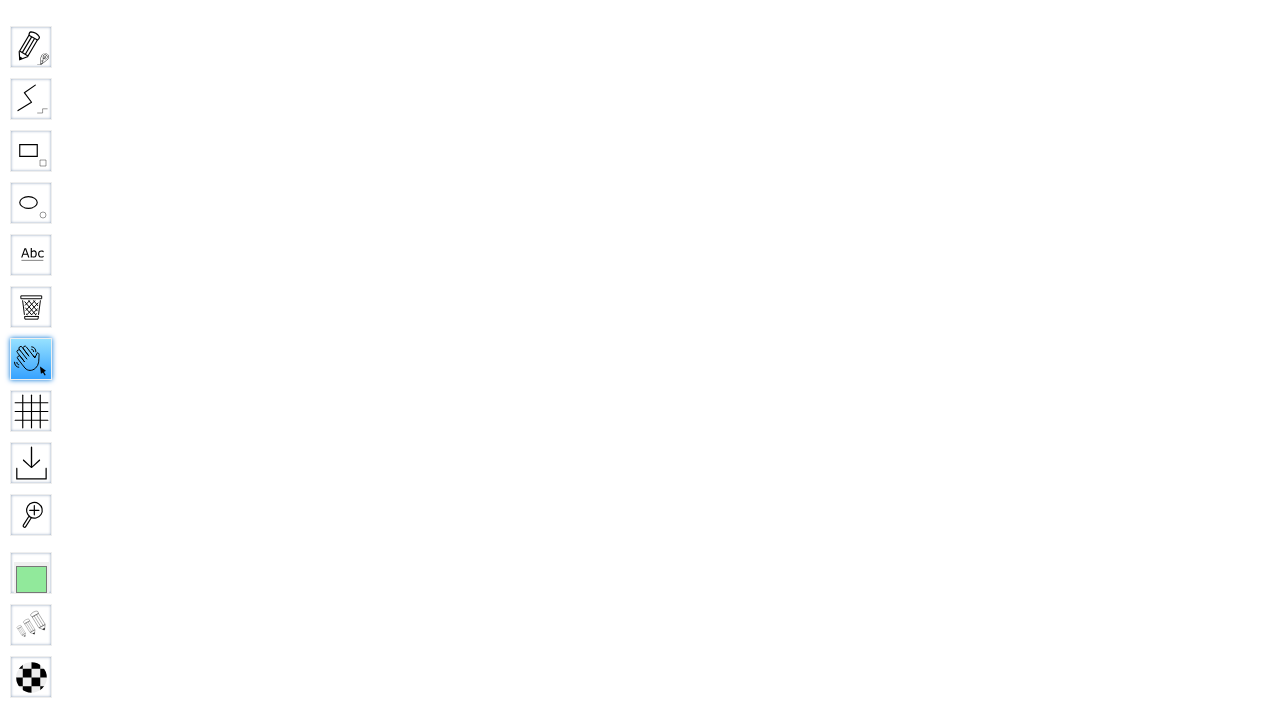

Clicked rectangle tool (first click) at (31, 151) on #toolID-Rectangle
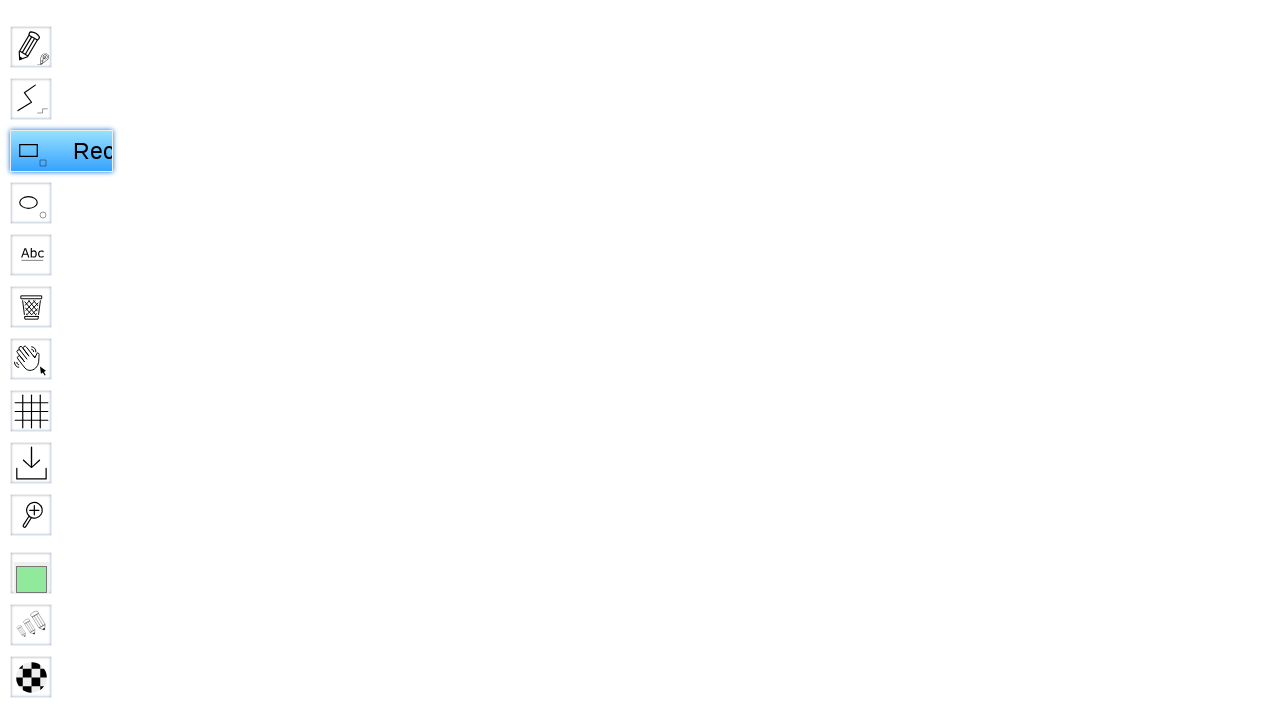

Double-clicked rectangle tool (second click) at (104, 151) on #toolID-Rectangle
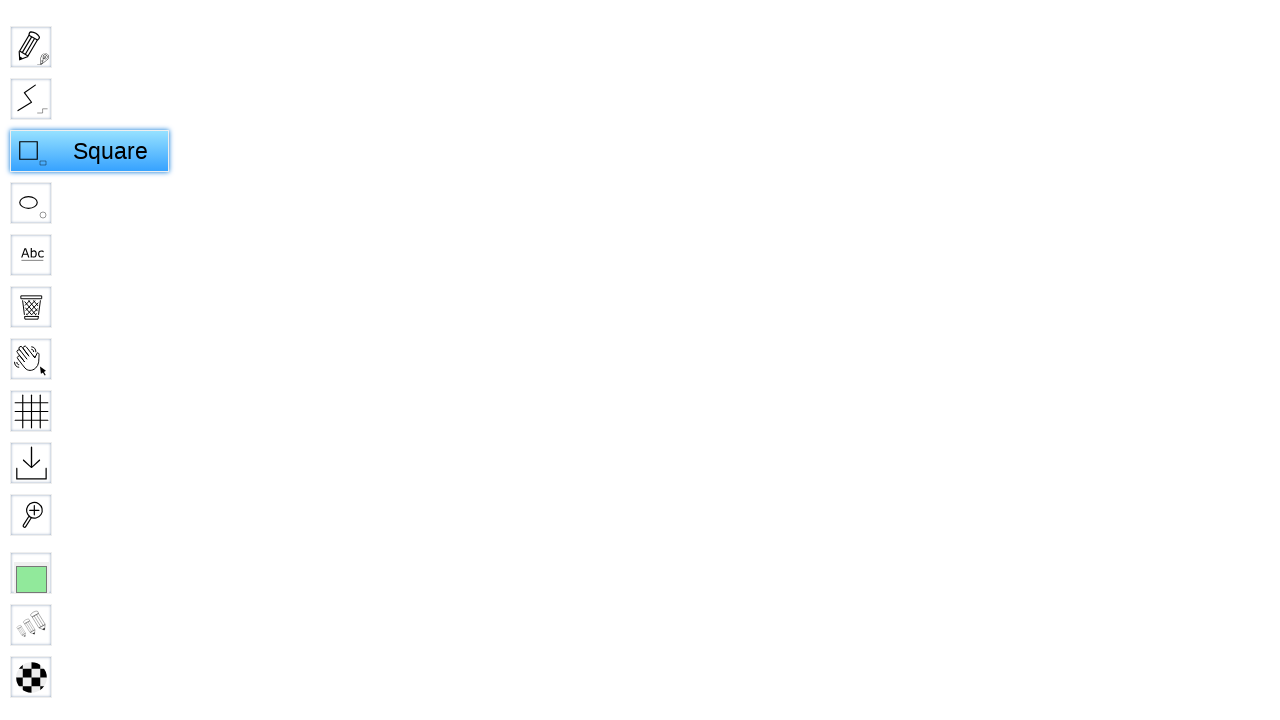

Moved mouse to starting position (500, 500) at (500, 500)
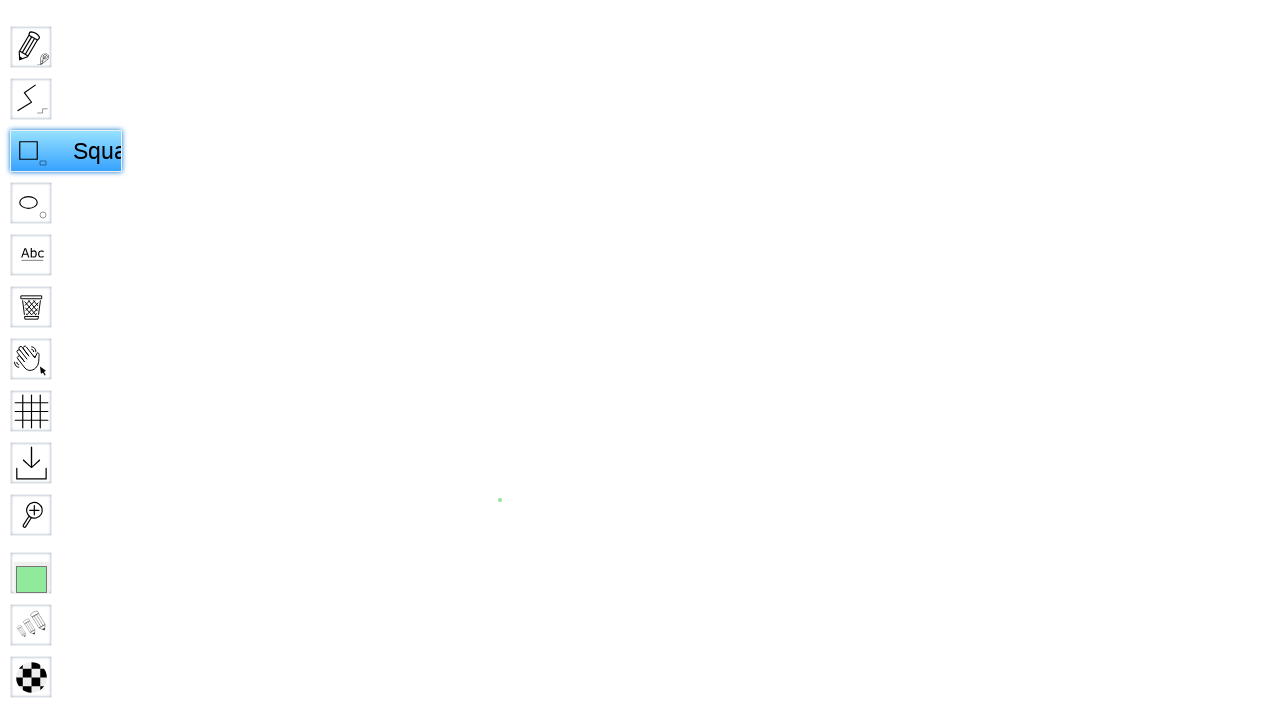

Pressed mouse button down to begin drawing at (500, 500)
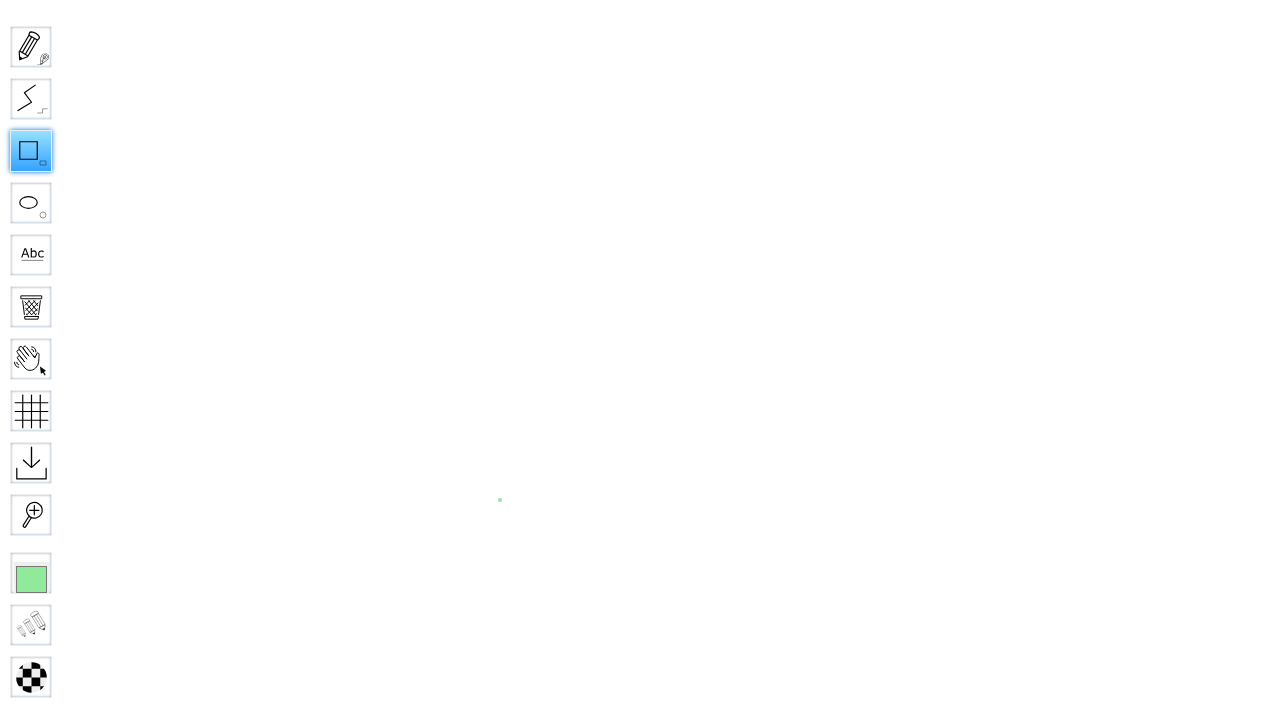

Dragged mouse to (1000, 500) - drawing right edge at (1000, 500)
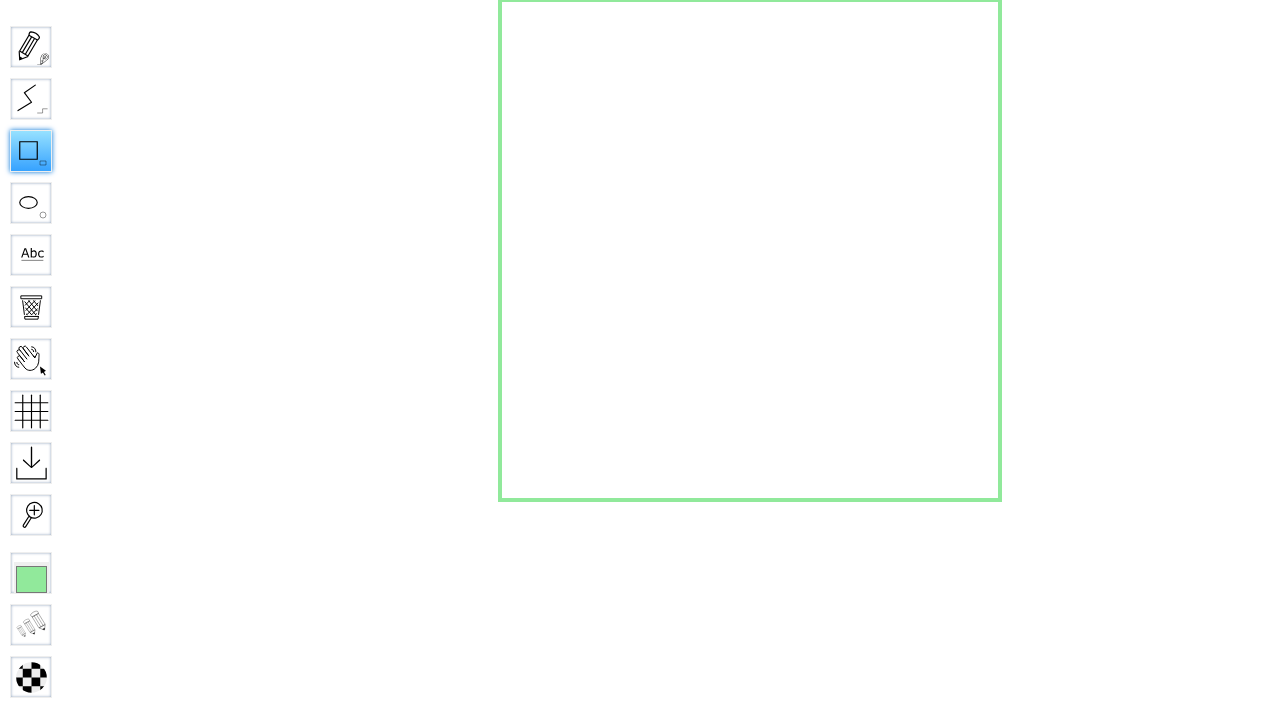

Waited during drag operation
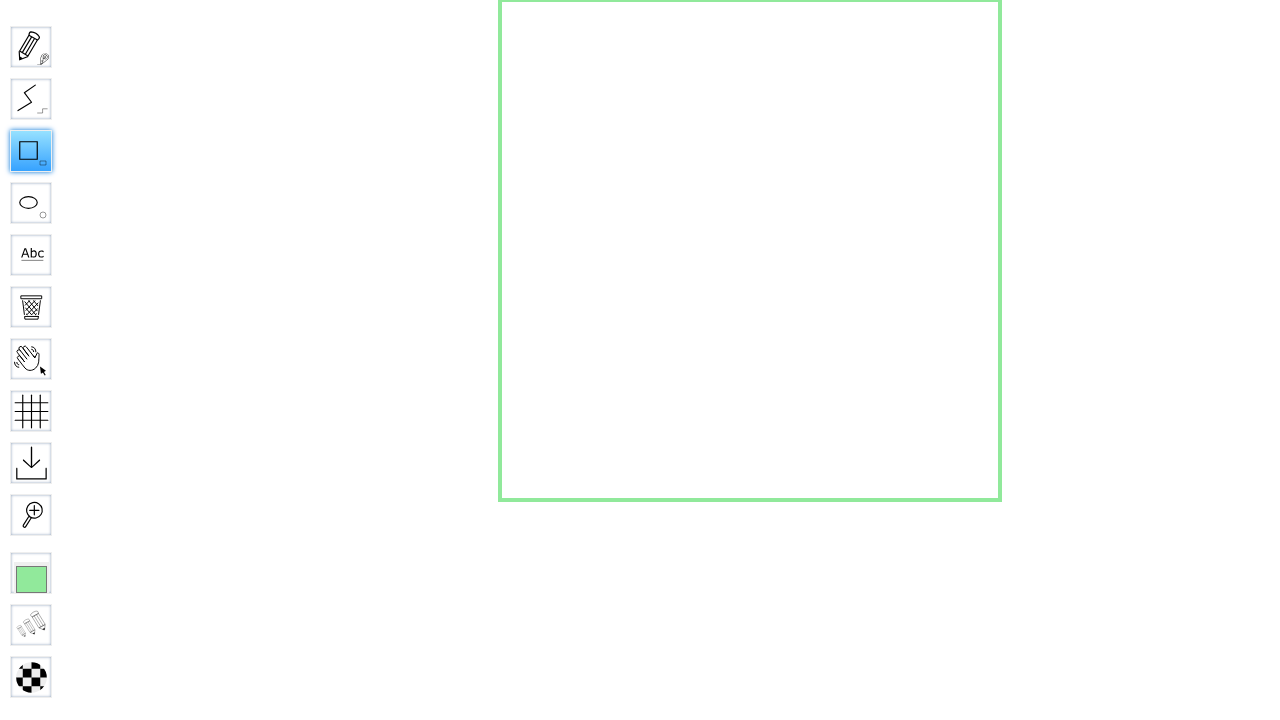

Dragged mouse to (1000, 700) - drawing bottom edge at (1000, 700)
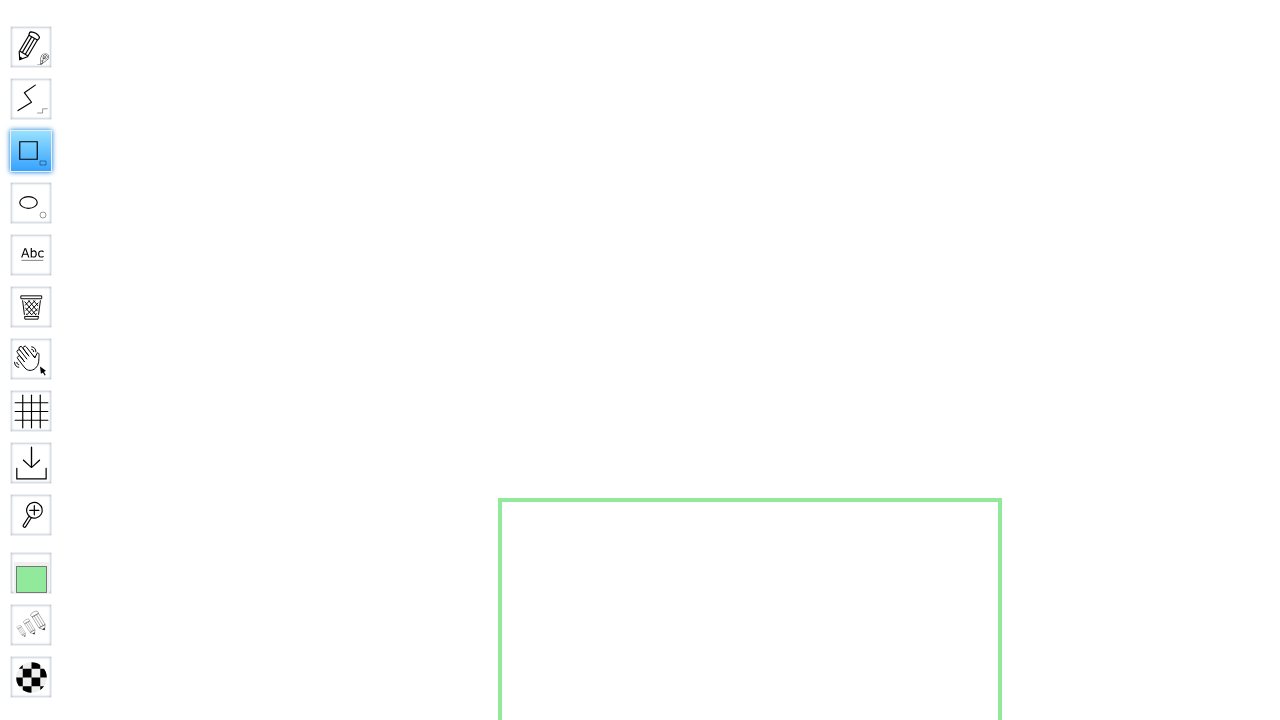

Waited during drag operation
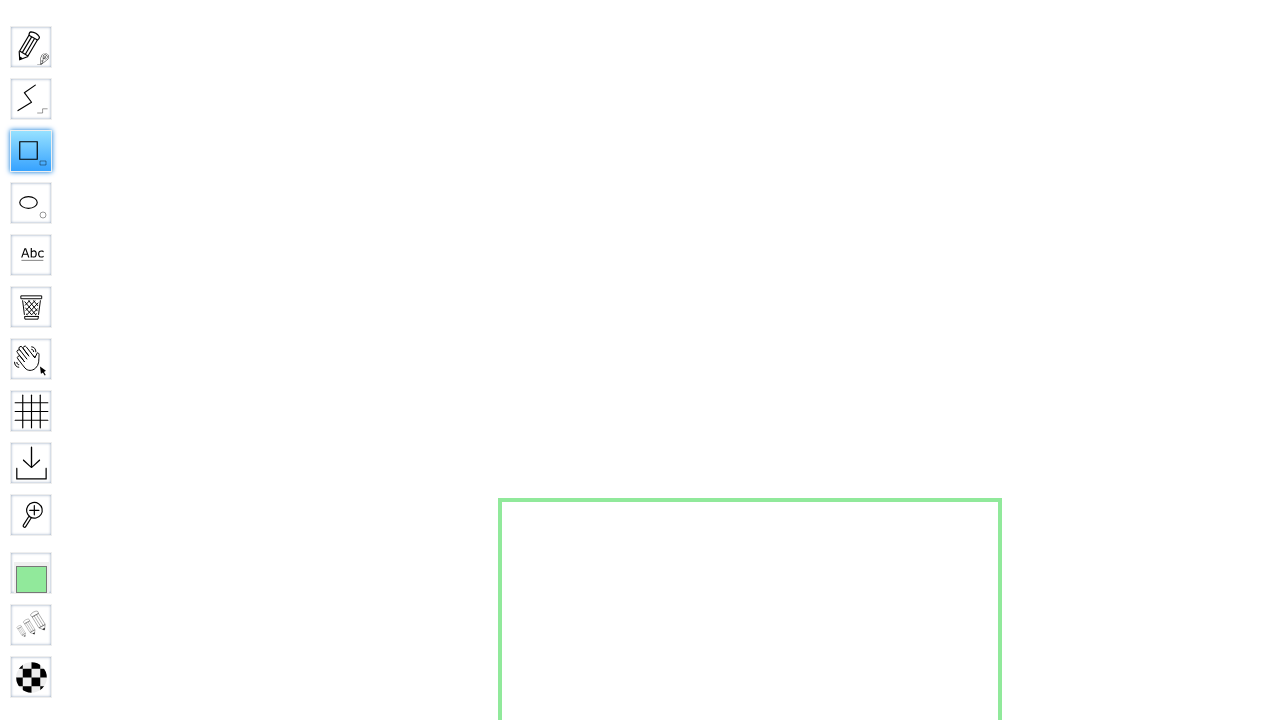

Released mouse button to complete square drawing at (1000, 700)
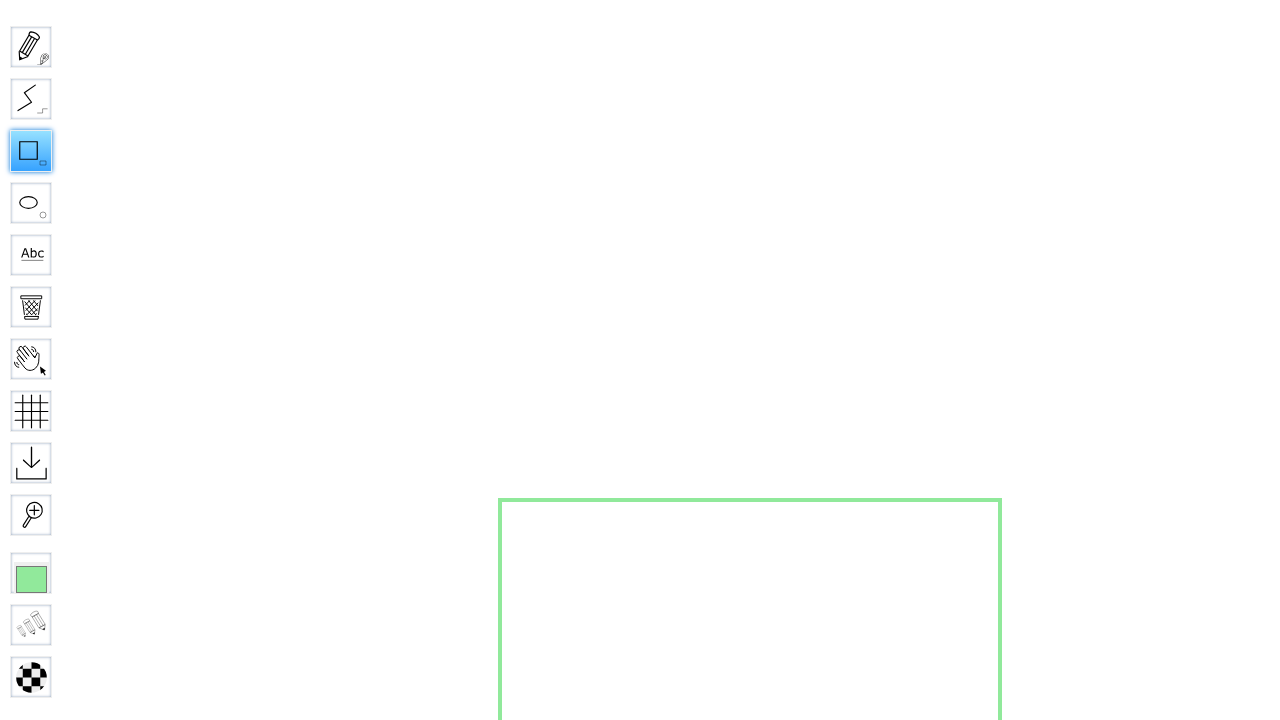

Waited for drawing to complete and render
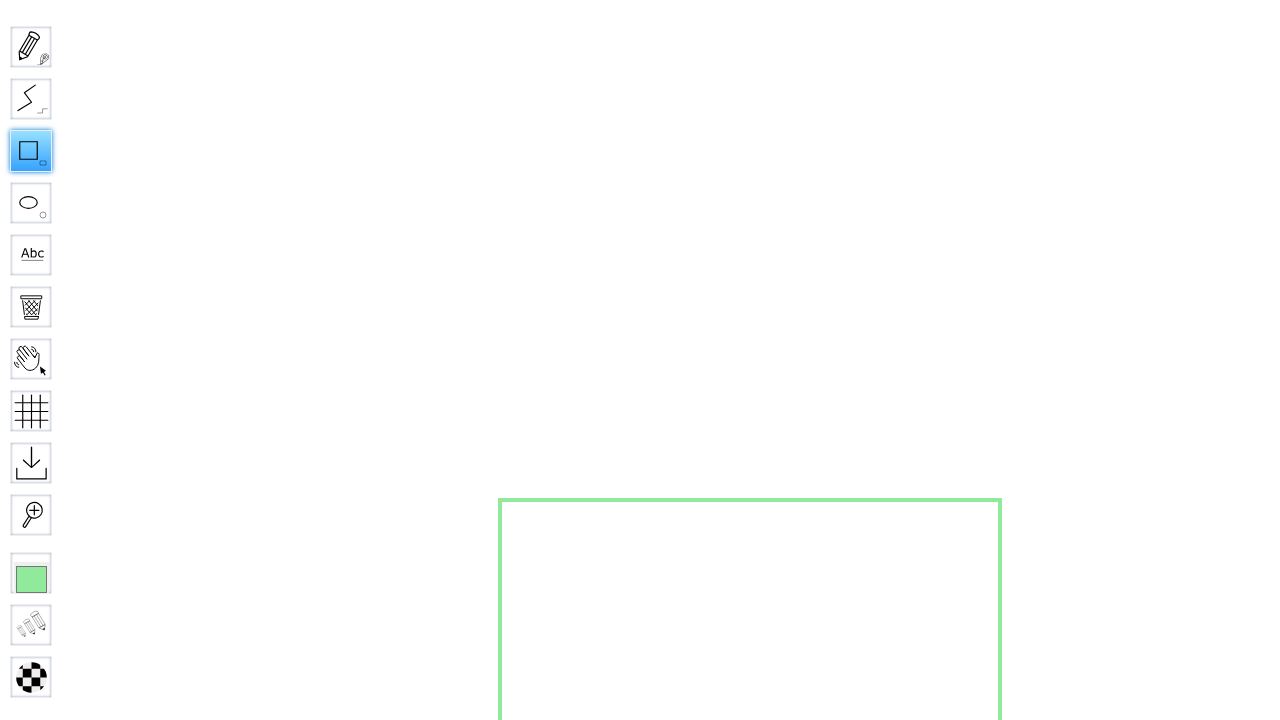

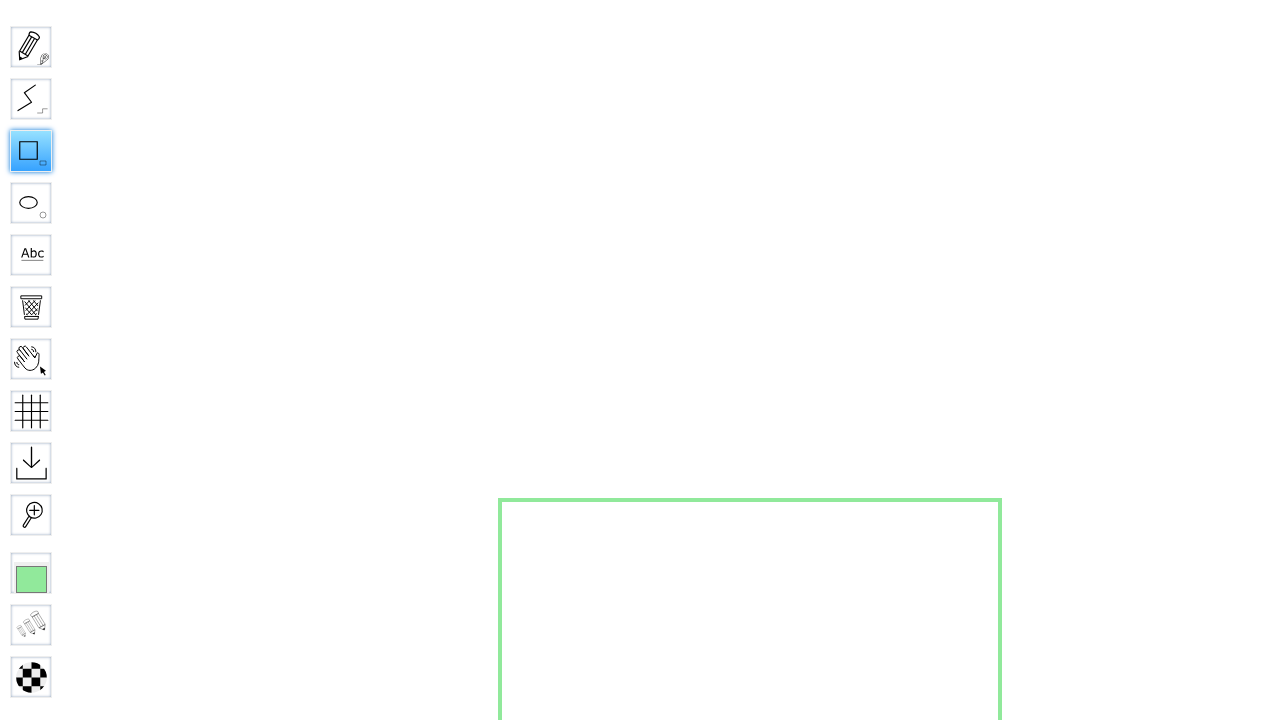